Tests the search functionality in web tables by adding a row and searching for it by email

Starting URL: https://demoqa.com/elements

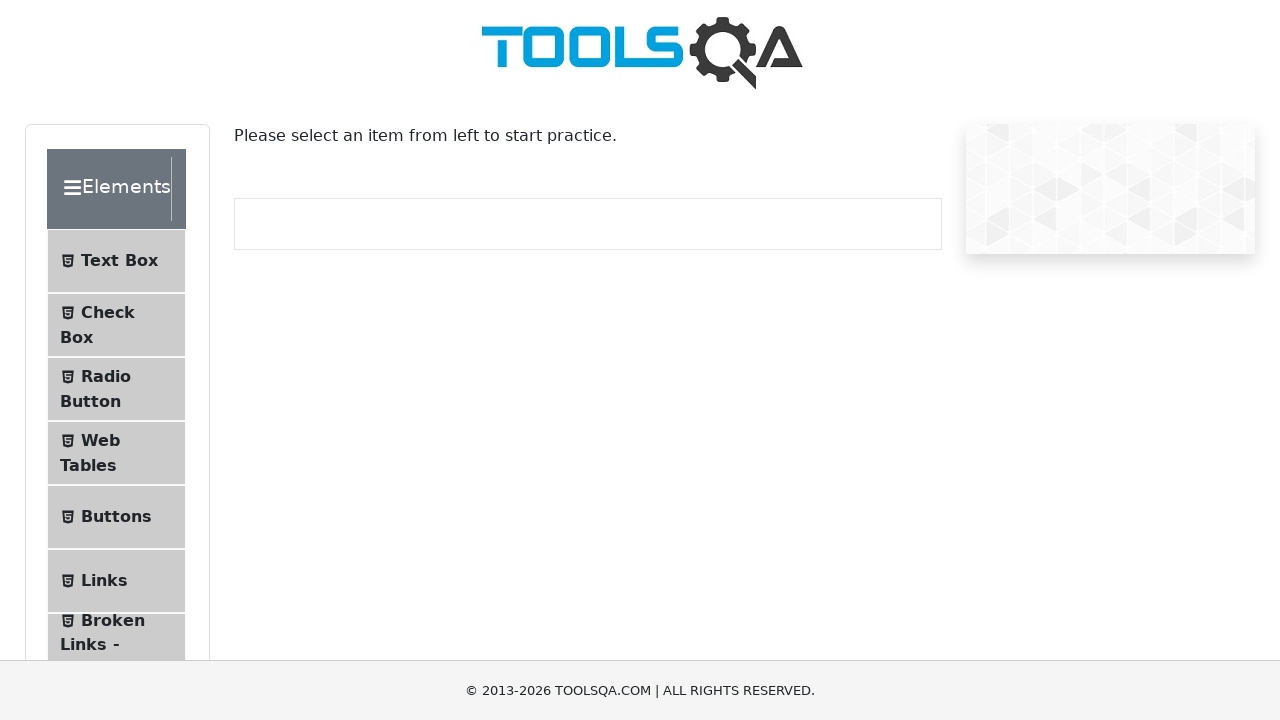

Clicked on Web Tables menu item at (116, 453) on li >> internal:has-text="Web Tables"i
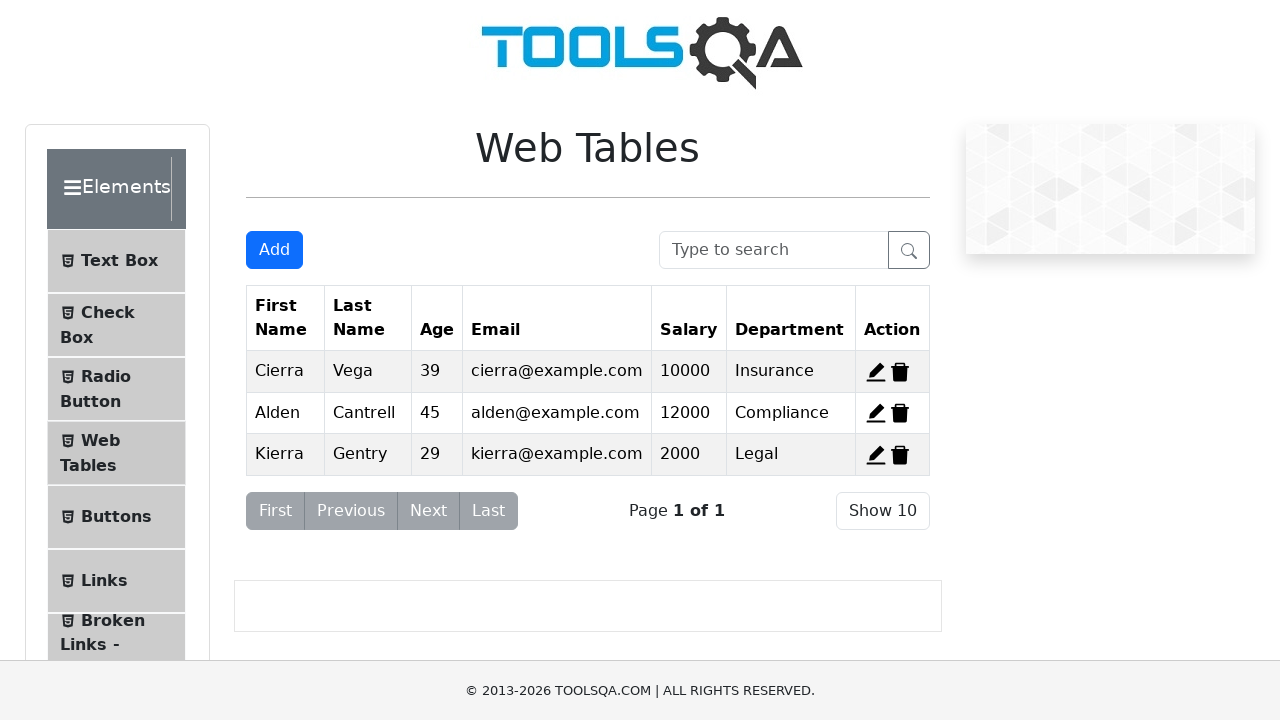

Clicked Add button to open form at (274, 250) on internal:role=button[name="Add"i]
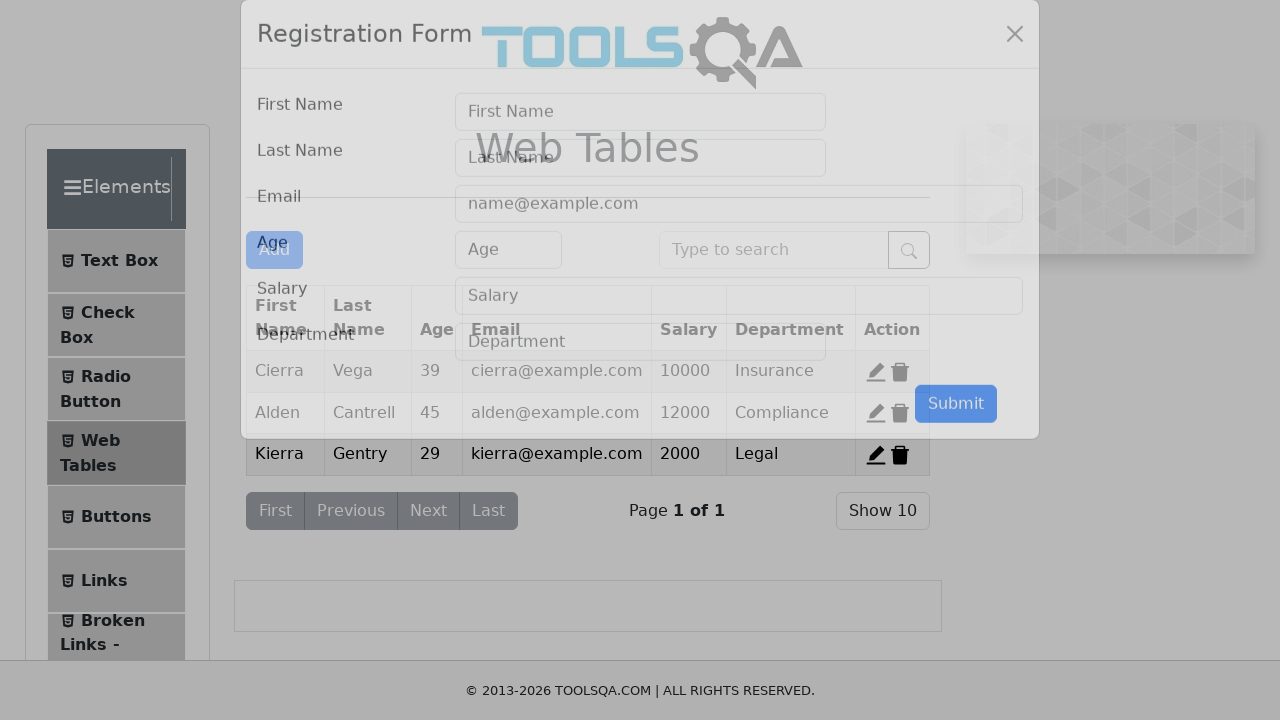

Filled First Name field with 'Test First Name' on internal:attr=[placeholder="First Name"i]
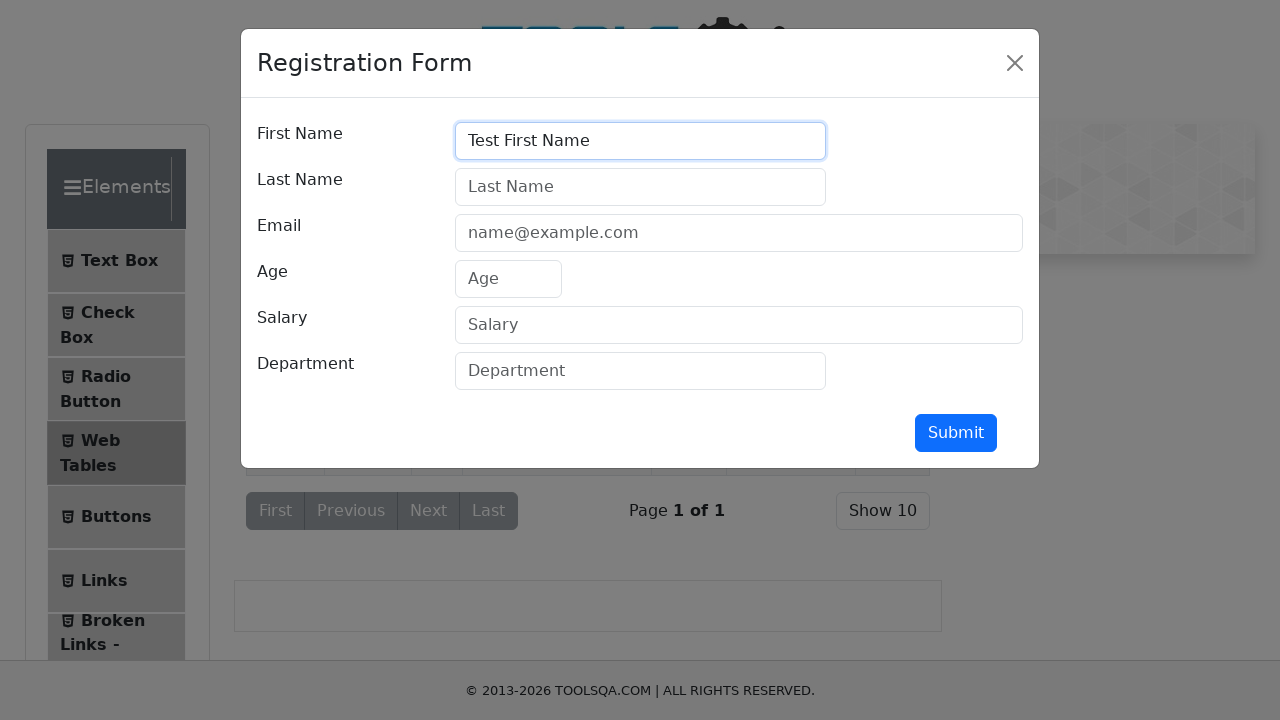

Filled Last Name field with 'Test Last Name' on internal:attr=[placeholder="Last Name"i]
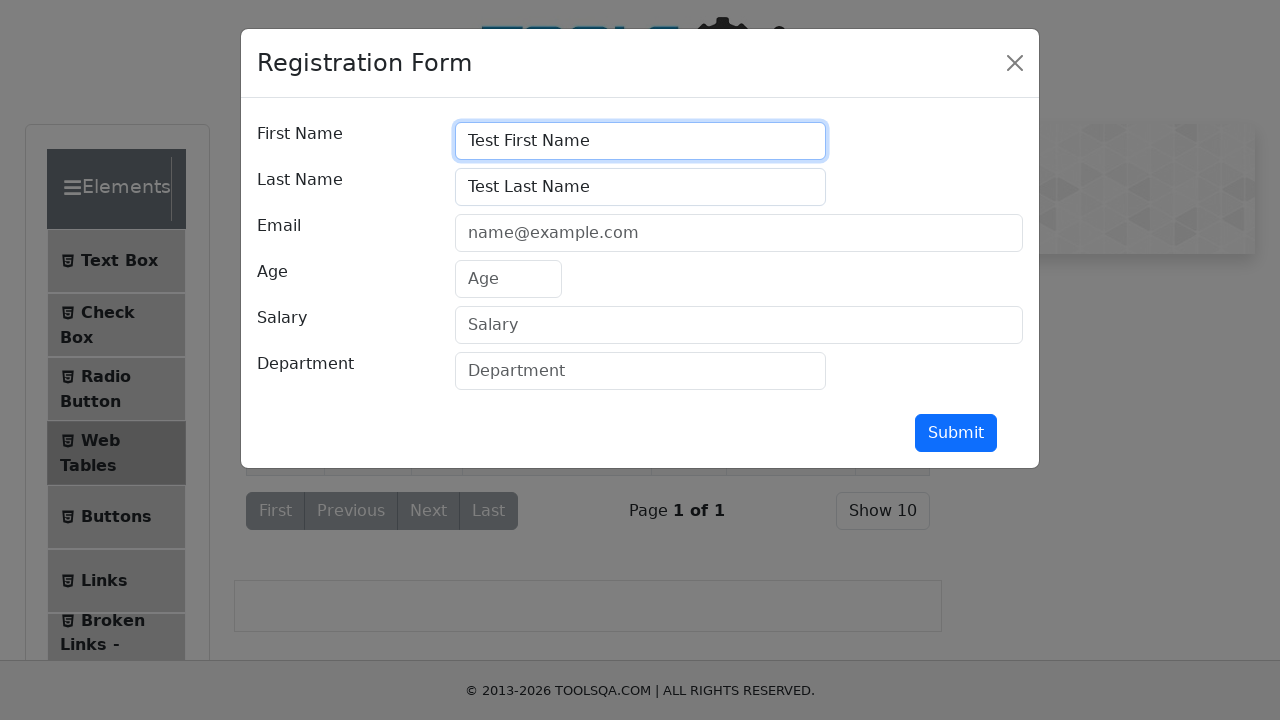

Filled Email field with 'test_name@example.com' on internal:attr=[placeholder="name@example.com"i]
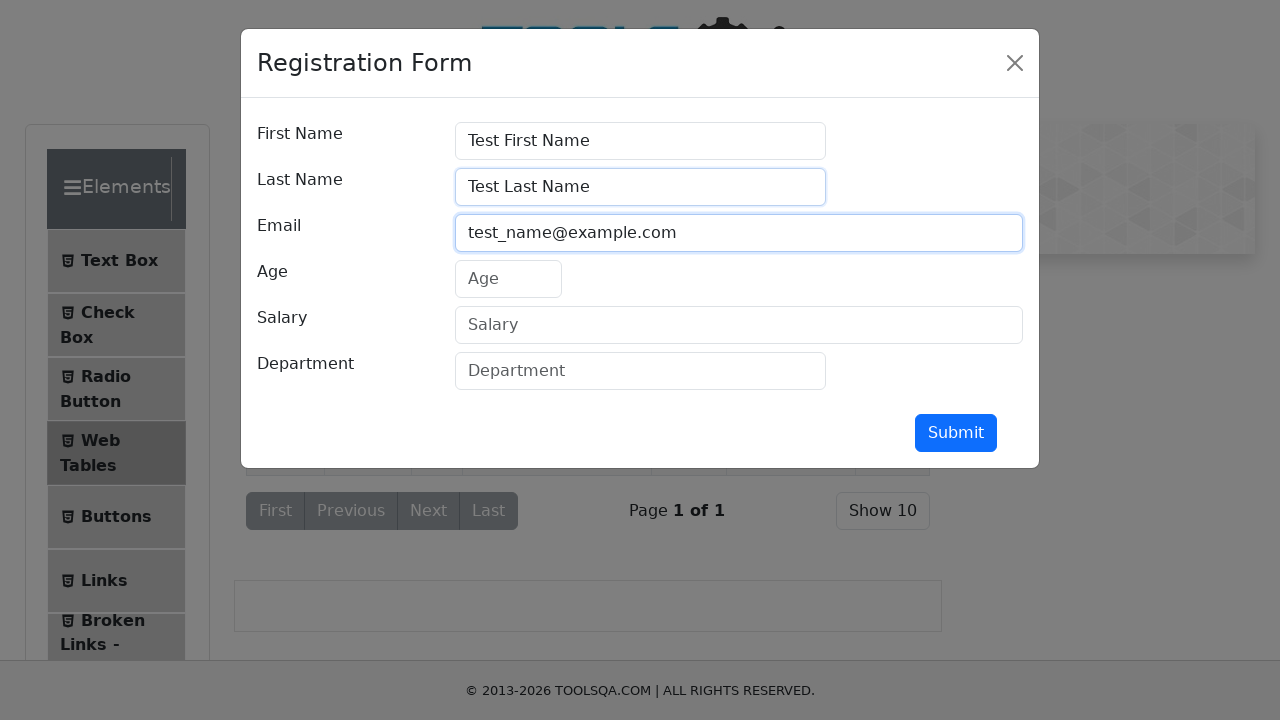

Filled Age field with '22' on internal:attr=[placeholder="Age"i]
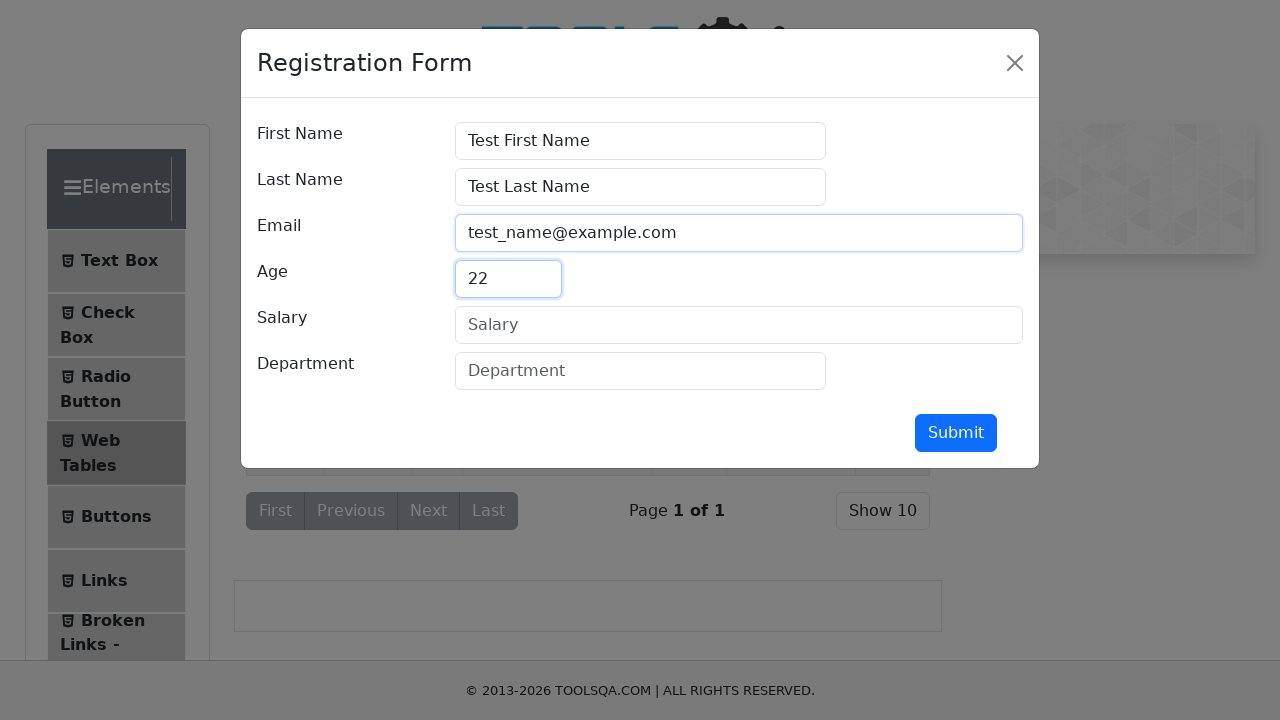

Filled Salary field with '333300' on internal:attr=[placeholder="Salary"i]
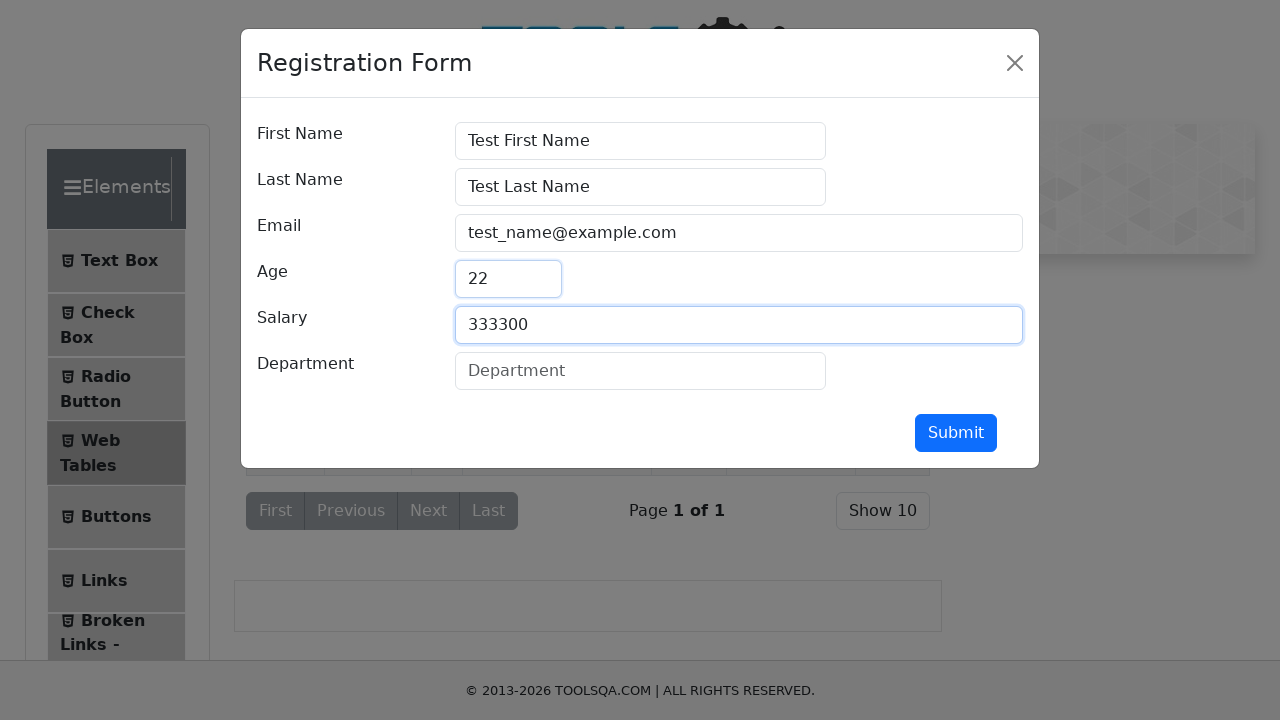

Filled Department field with 'Department' on internal:attr=[placeholder="Department"i]
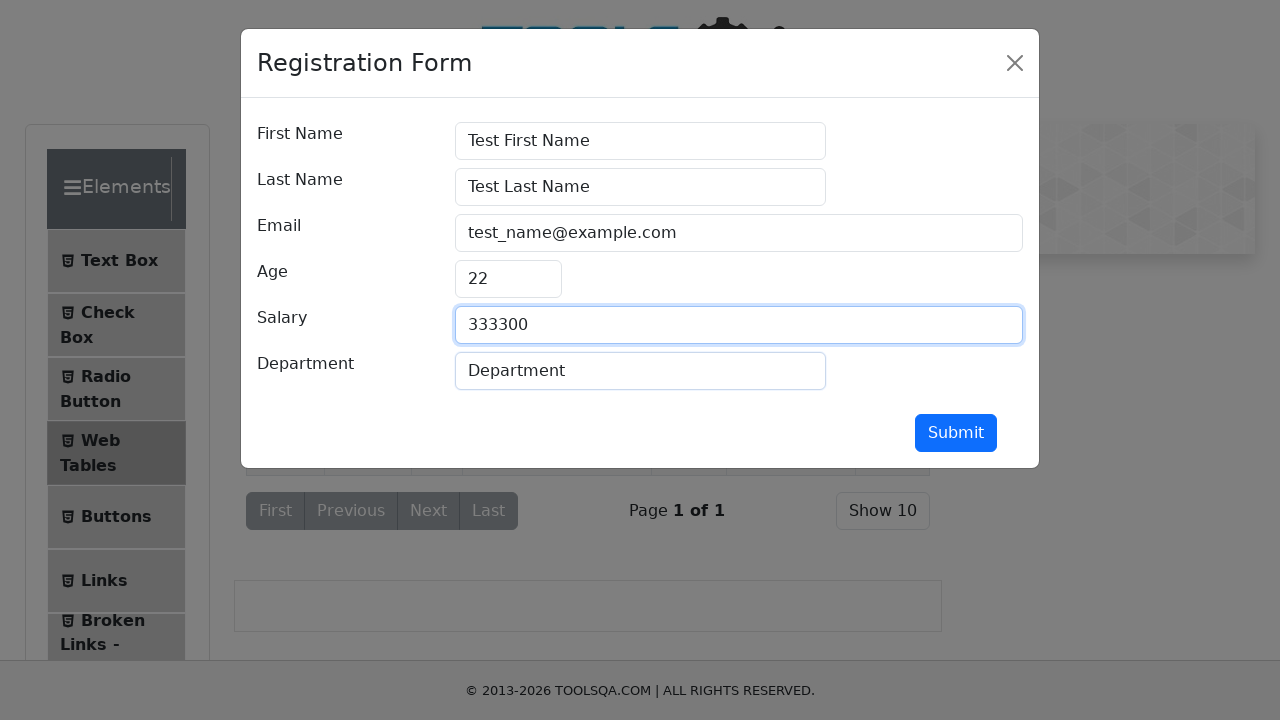

Clicked Submit button to add new row at (956, 433) on internal:role=button[name="Submit"i]
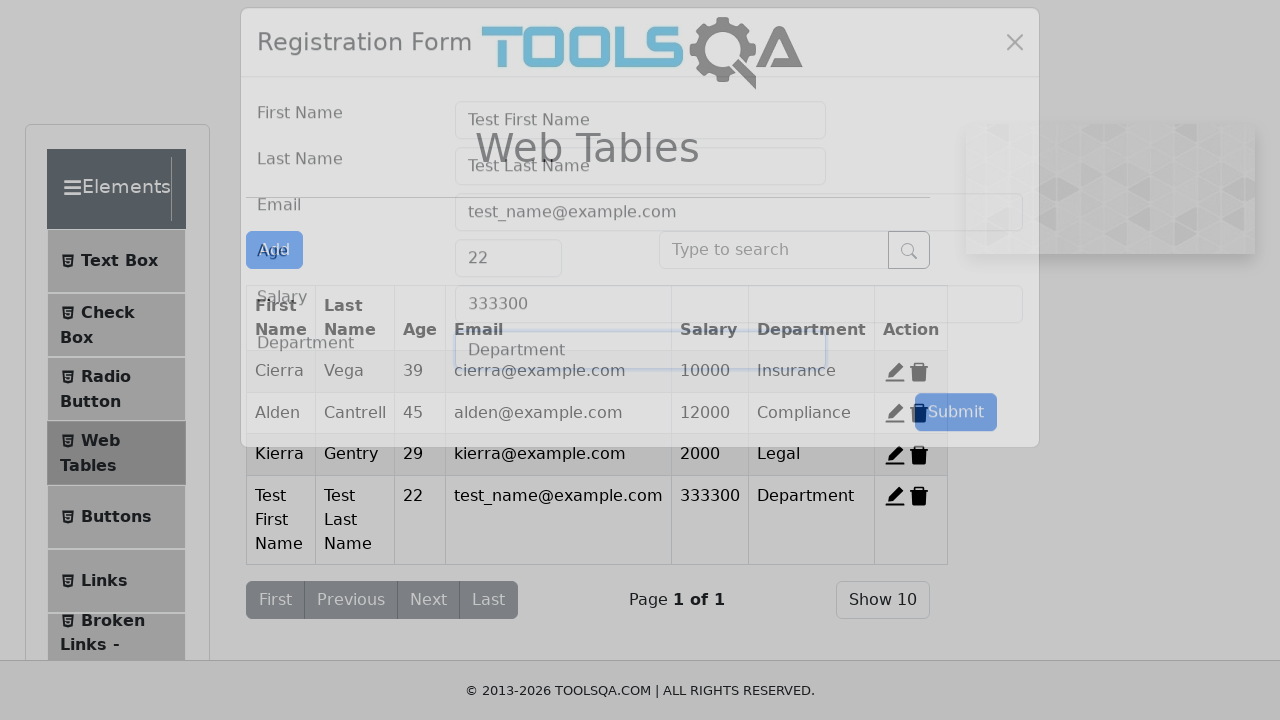

Filled search field with 'test_name@example.com' on internal:attr=[placeholder="Type to search"i]
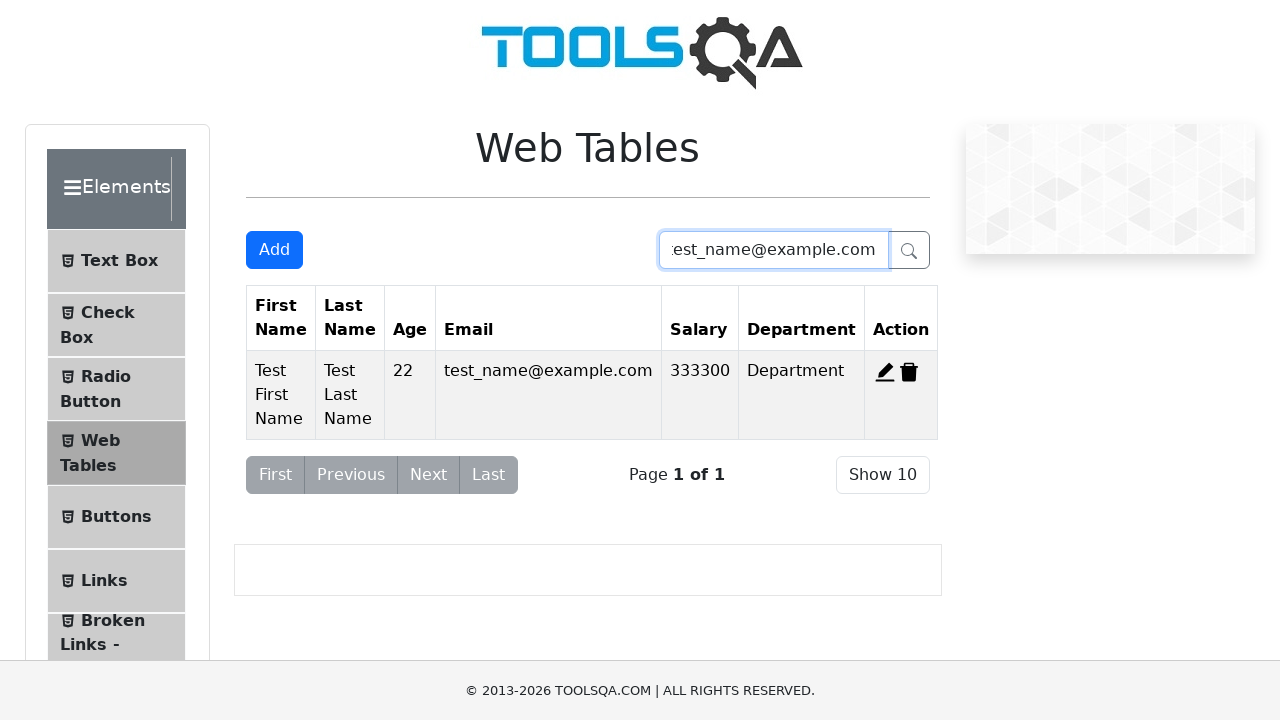

Verified row found by searching for email - 'Test First Name' displayed
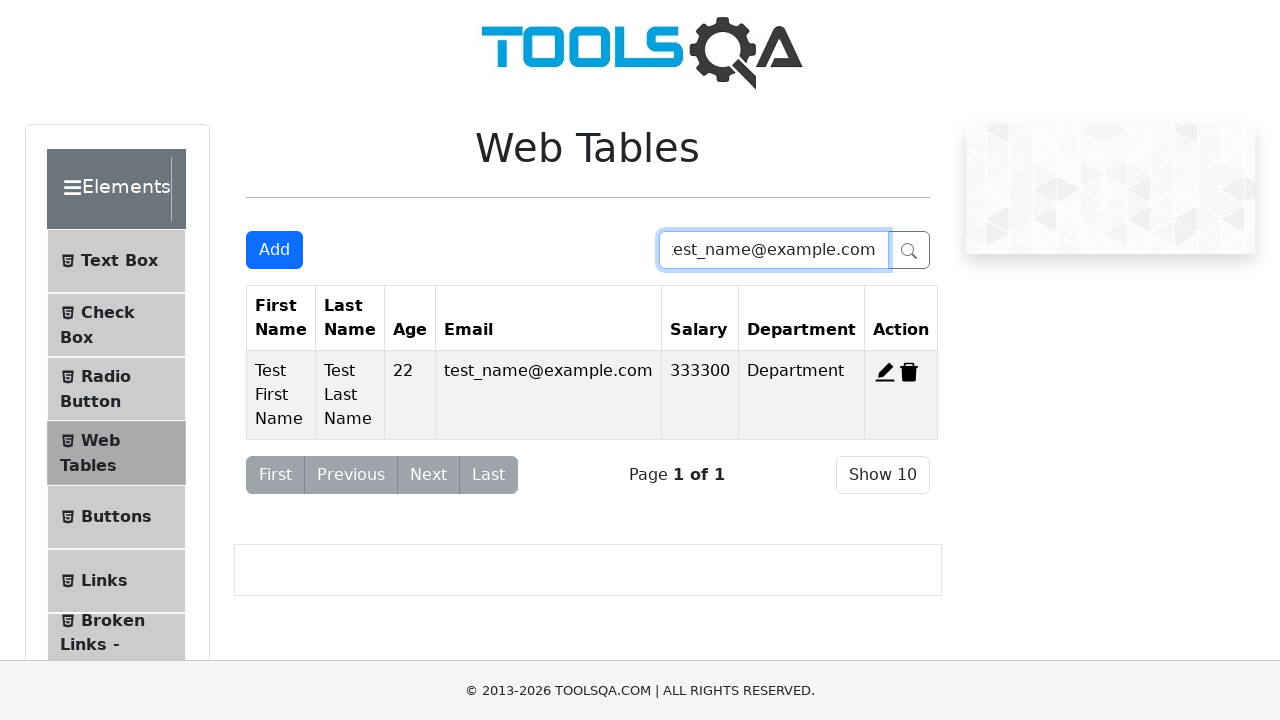

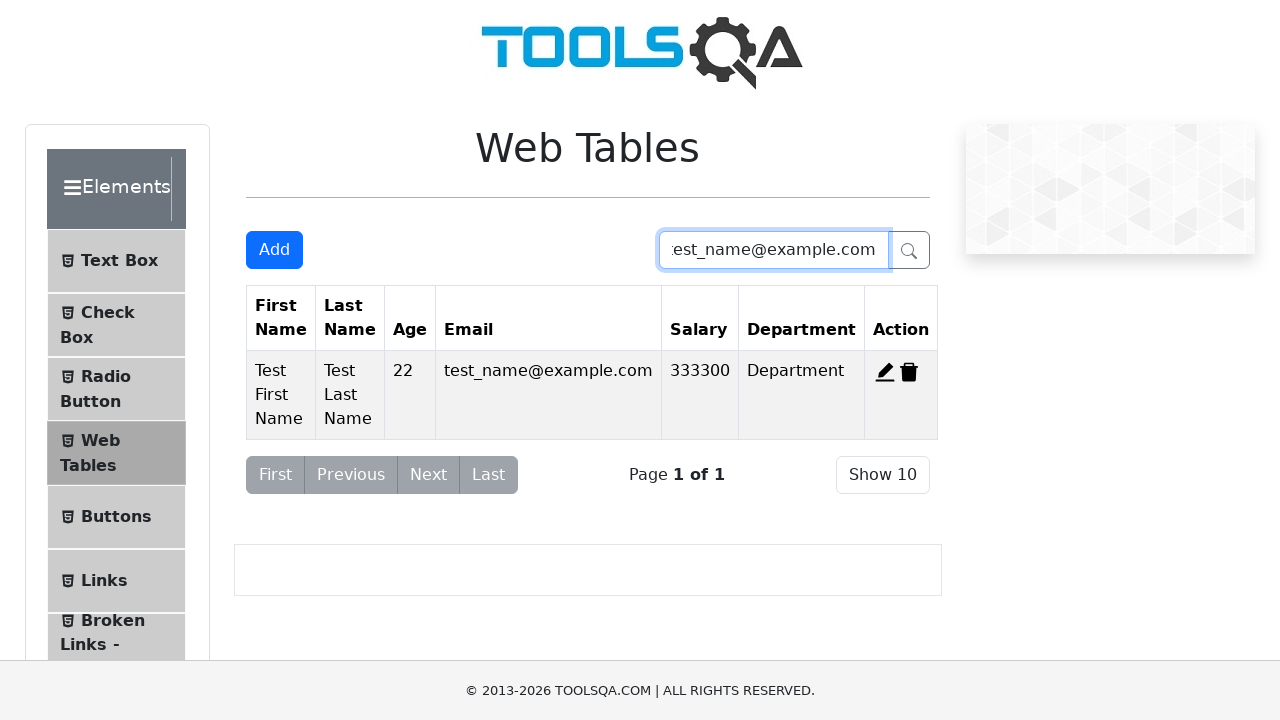